Tests form validation by submitting a text box form with an invalid email address (missing @ sign) and verifies that the form submission fails and output is not displayed

Starting URL: https://demoqa.com/text-box

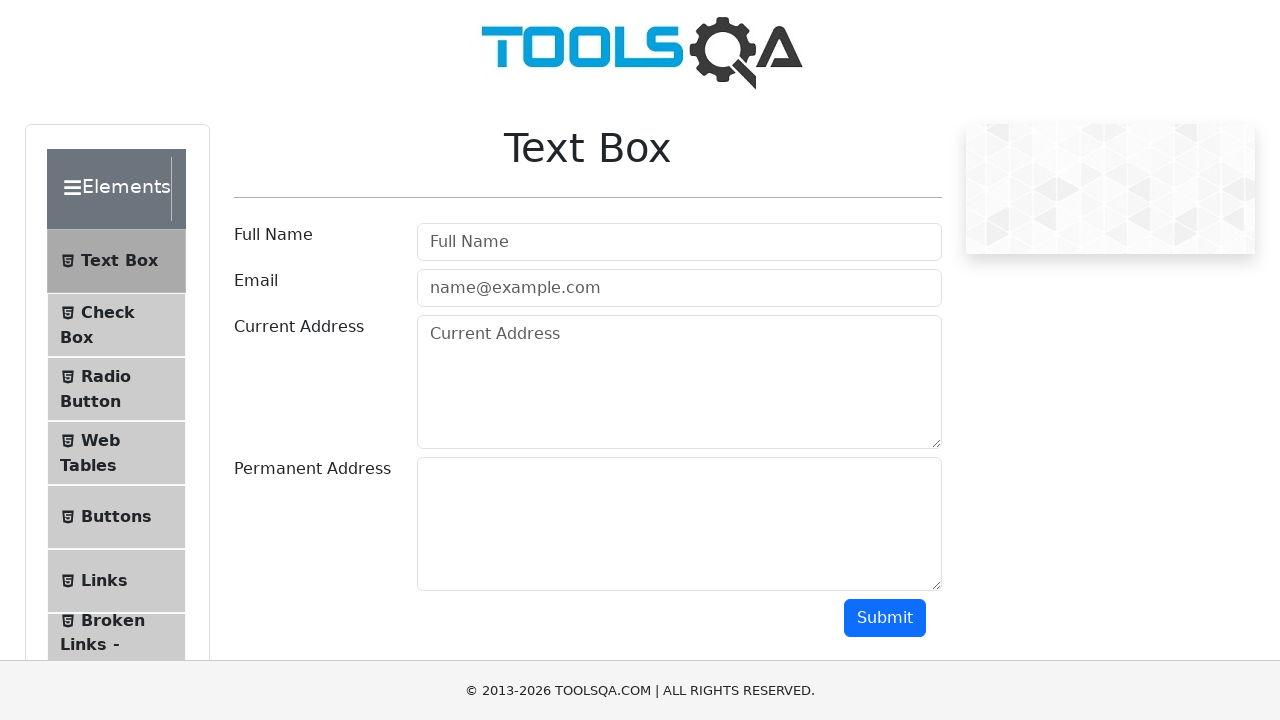

Filled name field with 'Ion Popescu' on #userName
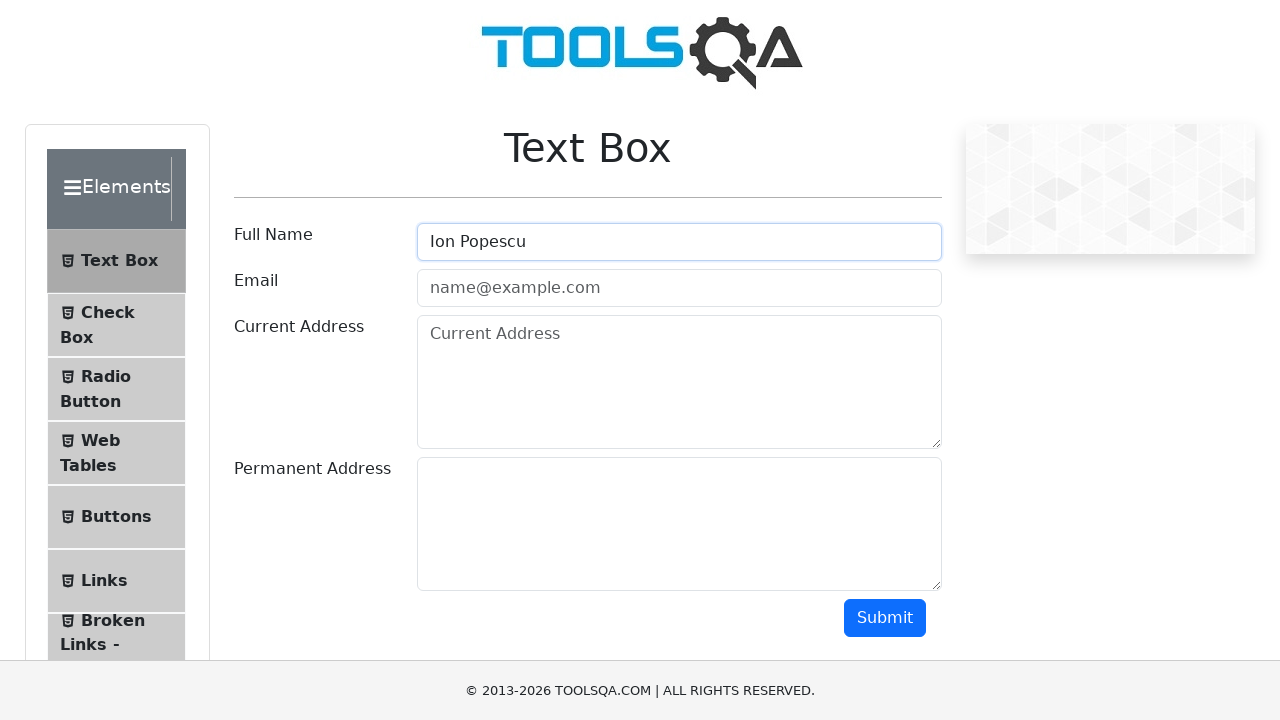

Filled email field with invalid email 'ionpopescuyahoo.com' (missing @ sign) on #userEmail
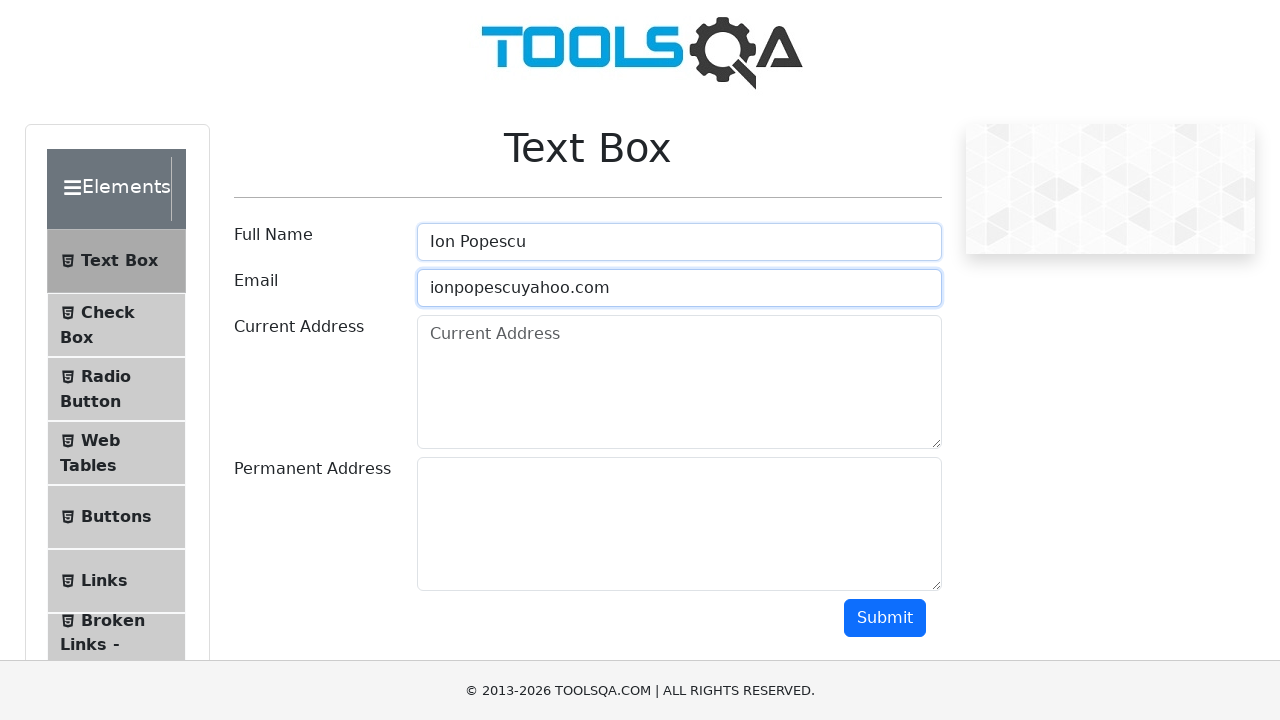

Filled current address field with 'Str. Maxim Gorki nr.3' on #currentAddress
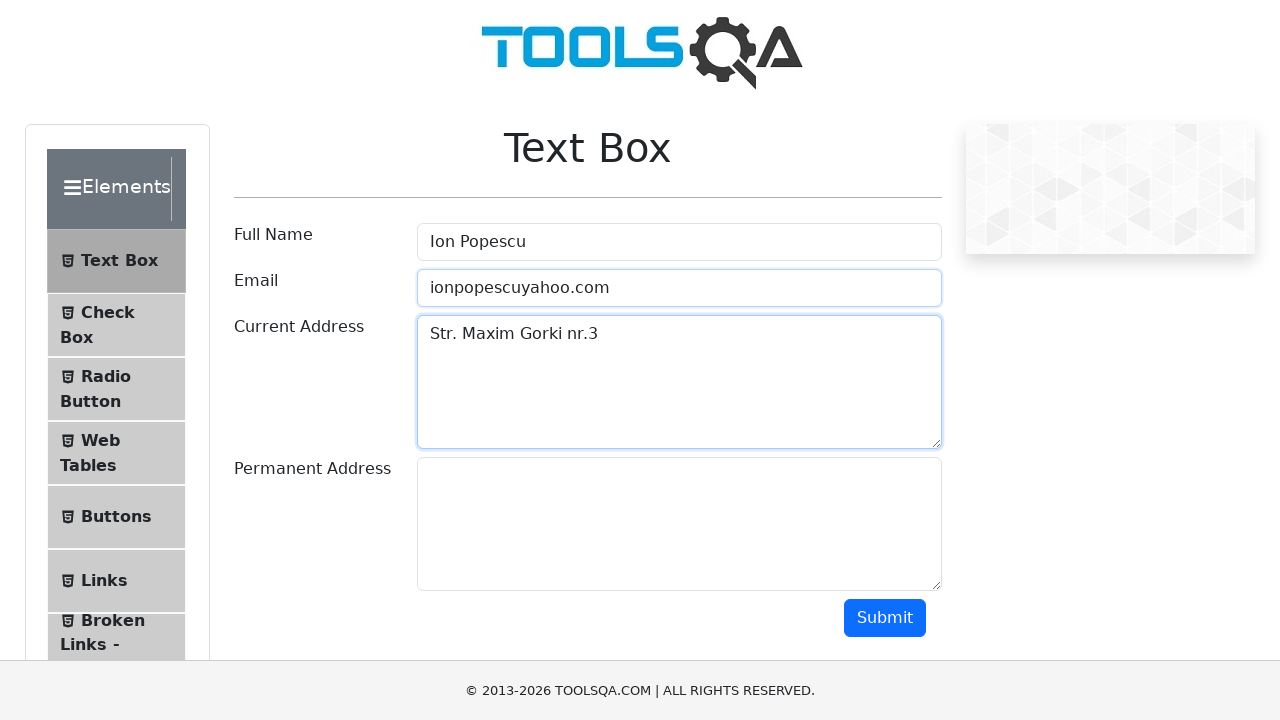

Filled permanent address field with 'Str. Ialomitei nr.15' on #permanentAddress
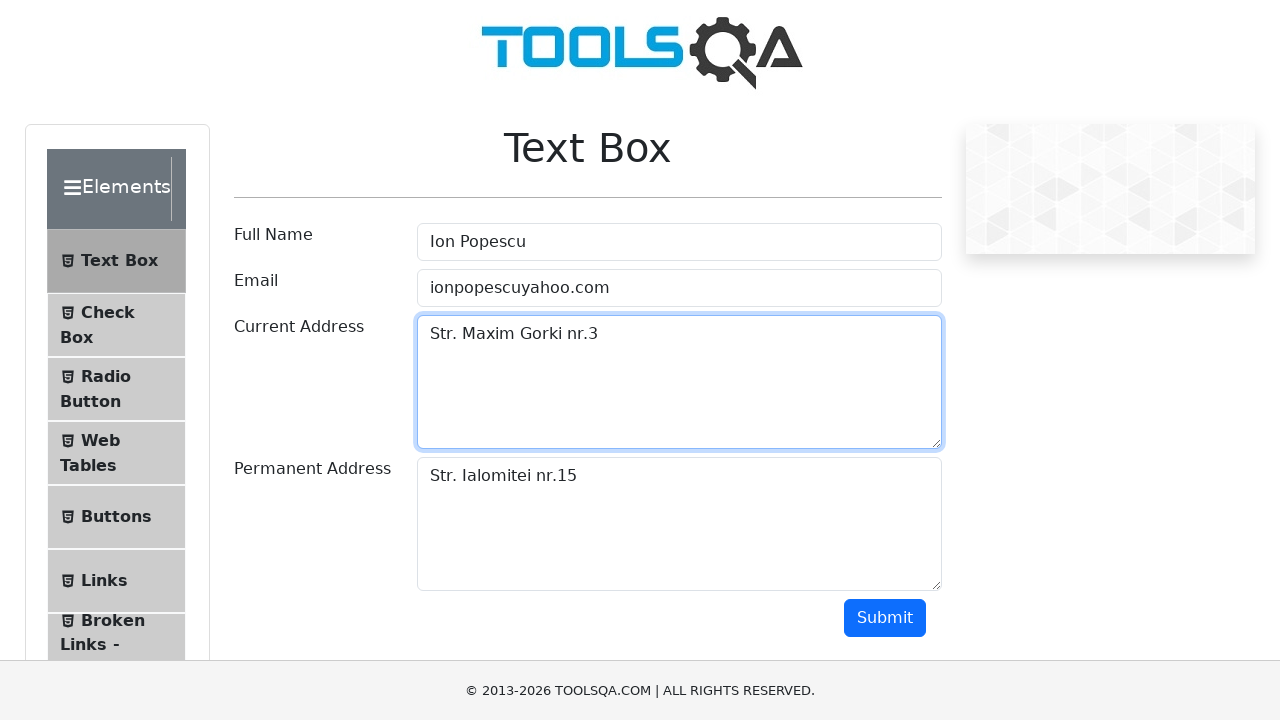

Clicked submit button to attempt form submission with invalid email at (885, 618) on #submit
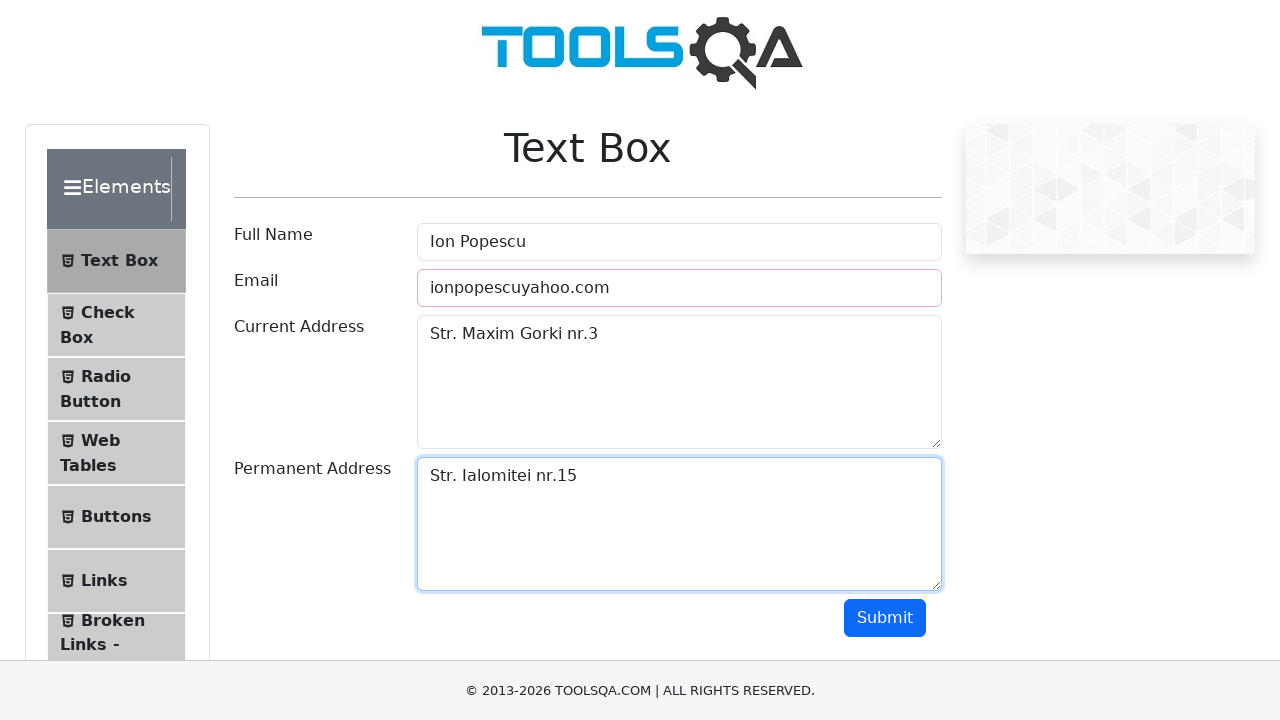

Verified submit button is still enabled (form submission failed due to invalid email)
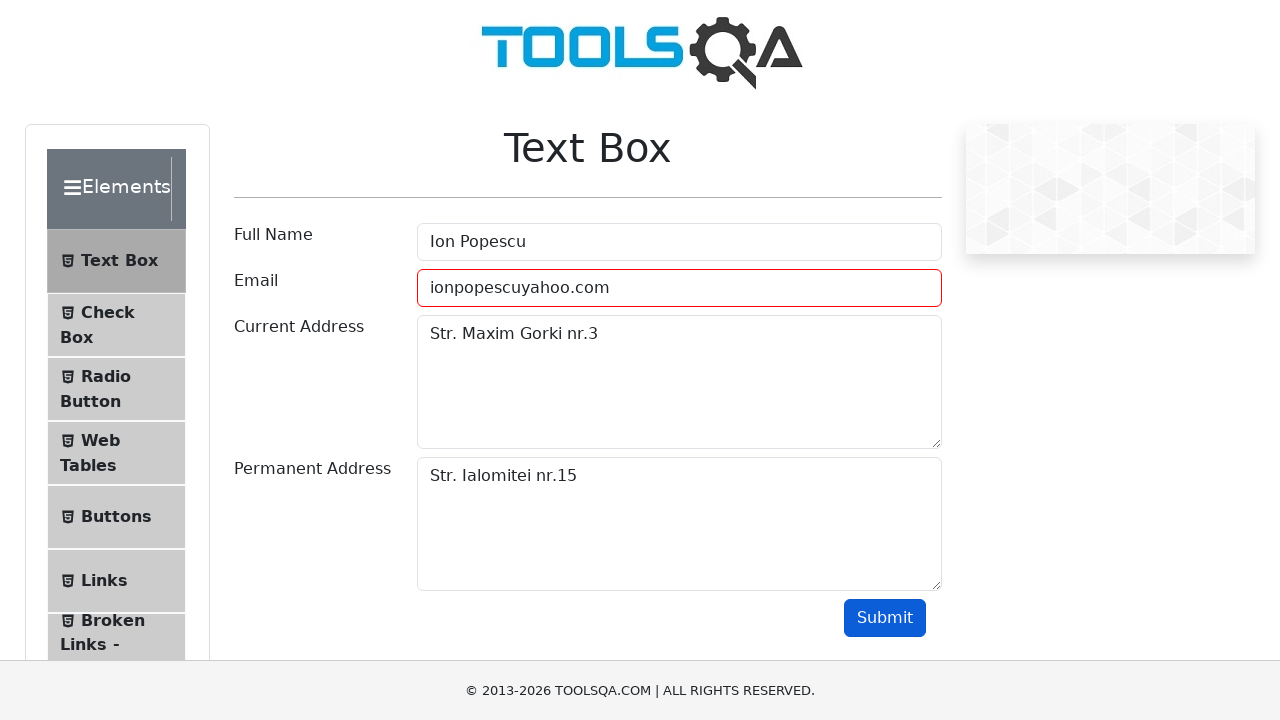

Verified output field is not visible (form validation failed as expected)
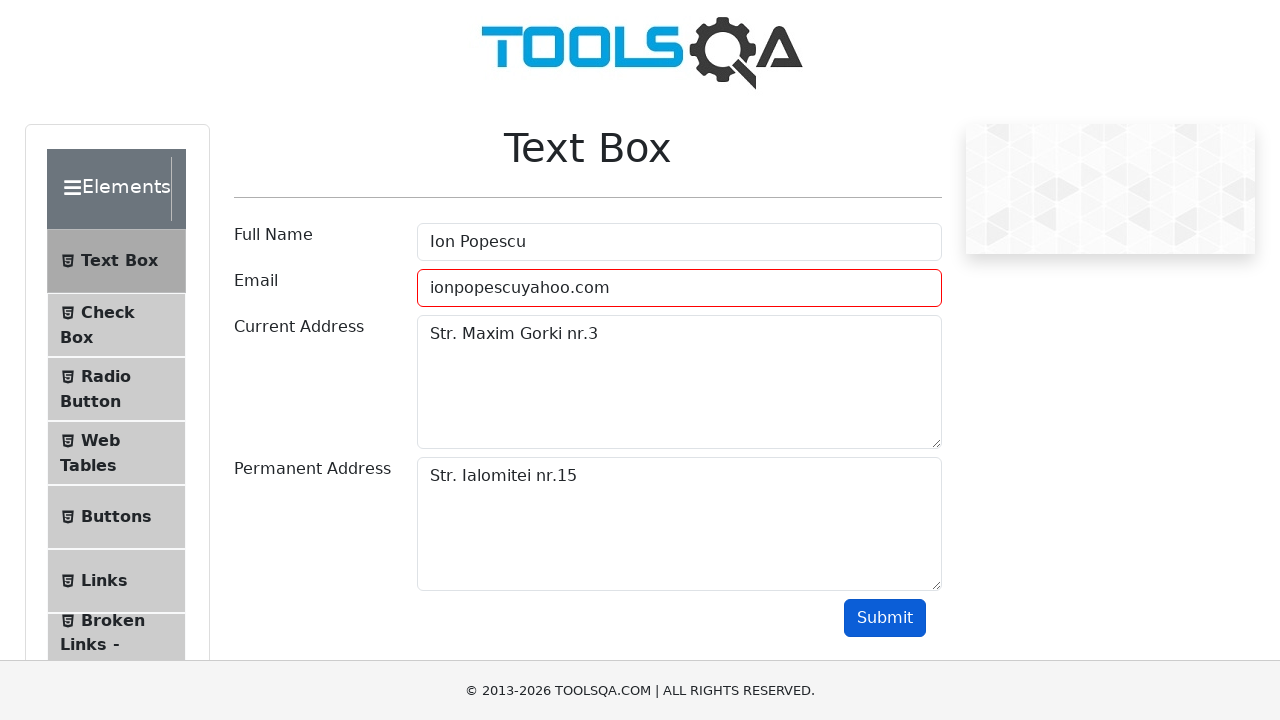

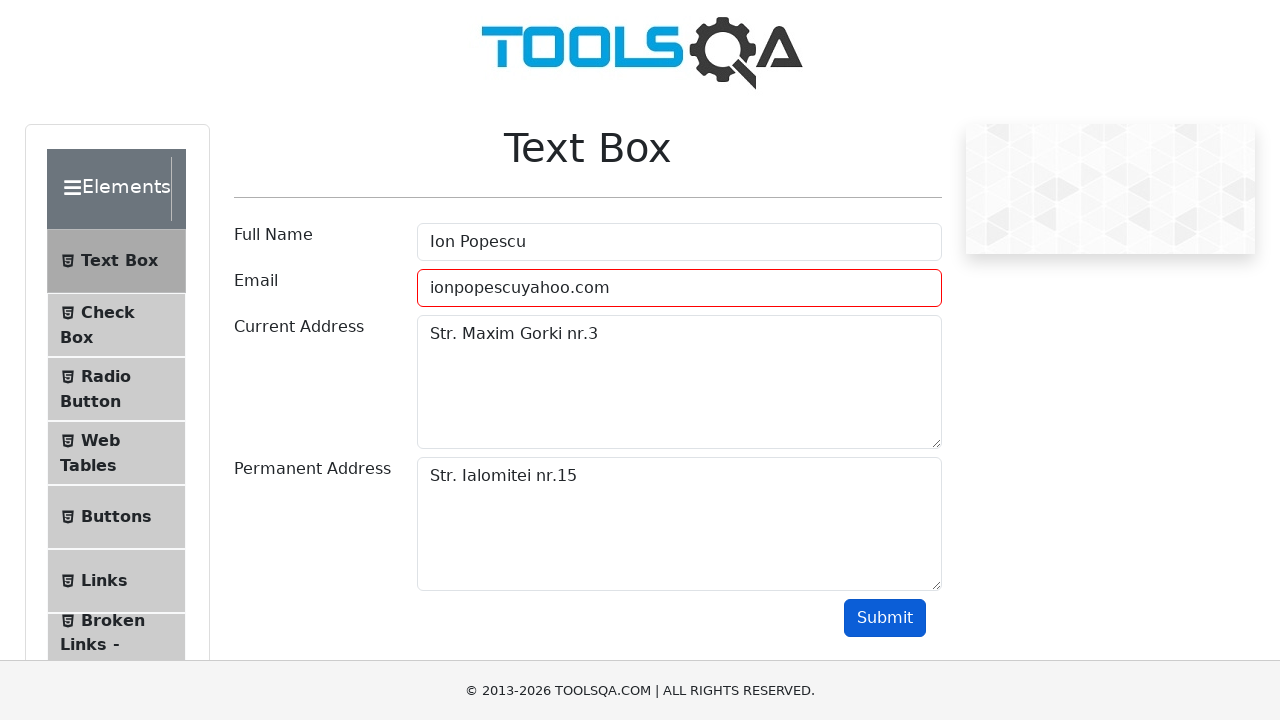